Tests registration form validation by attempting to register with missing username field

Starting URL: https://demoqa.com/login

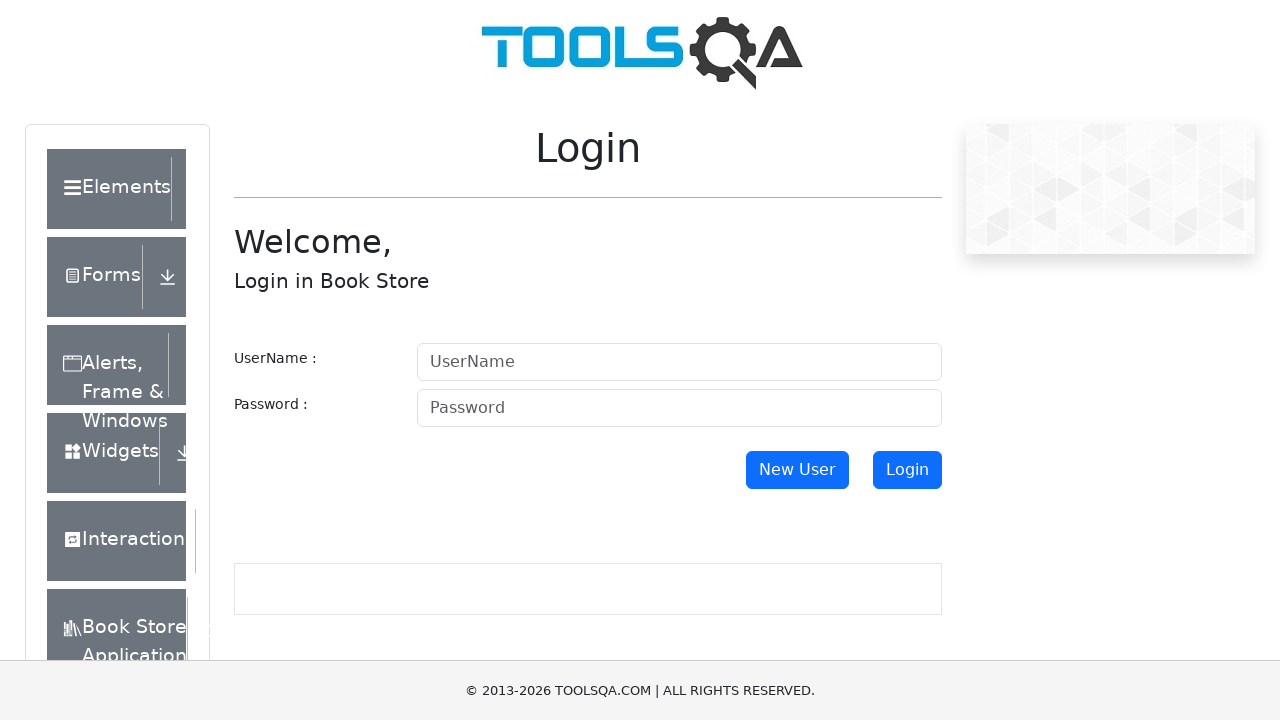

Clicked the new user registration button at (797, 470) on button#newUser
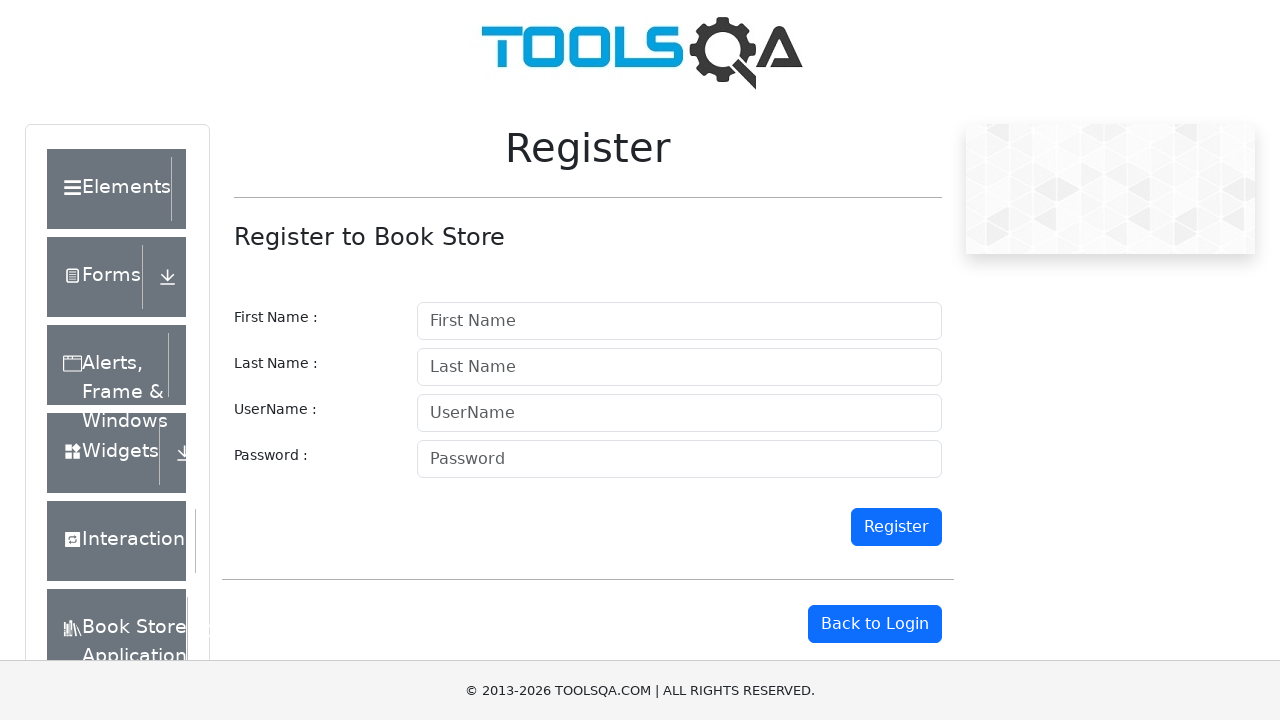

Filled first name field with 'Jane' on input#firstname
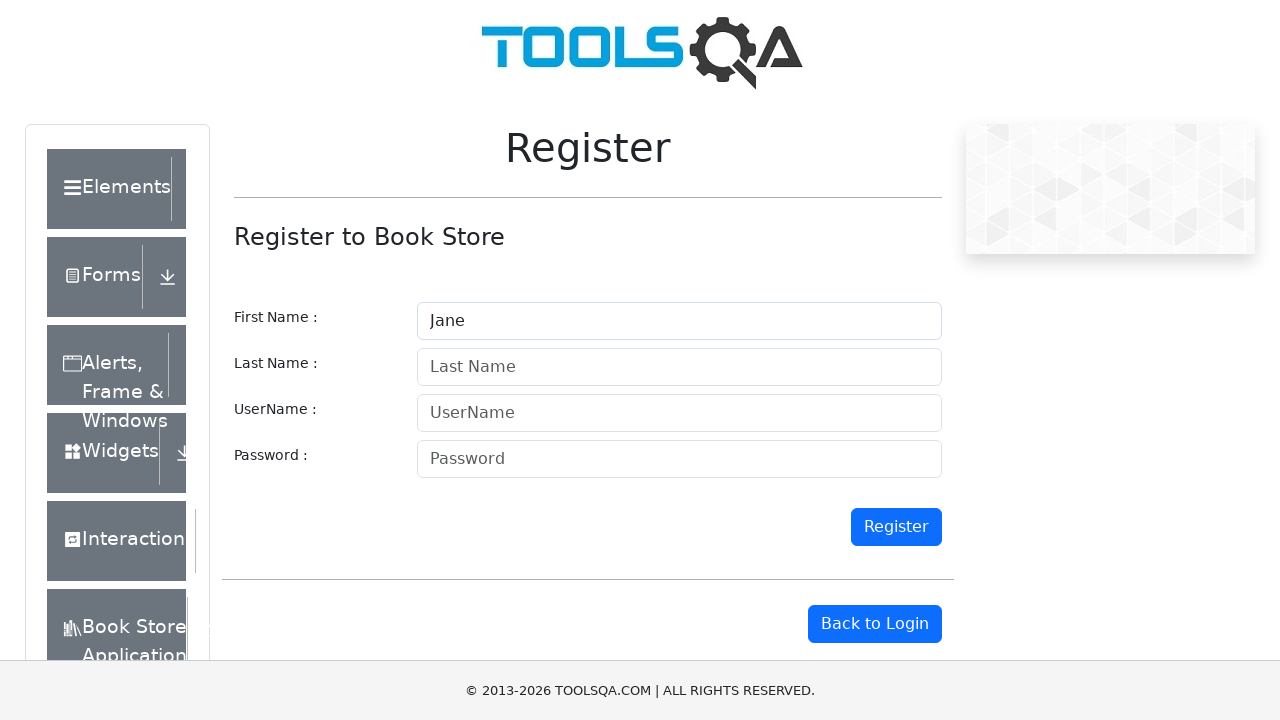

Filled last name field with 'Smith' on input#lastname
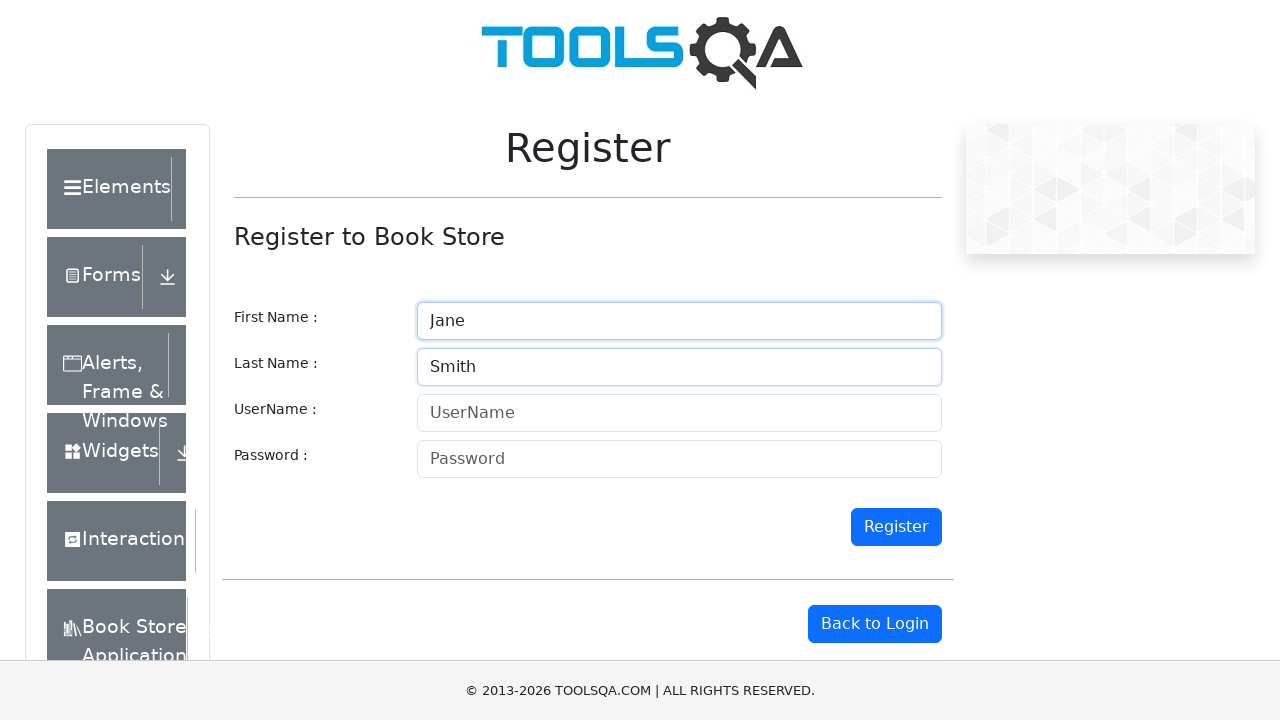

Left username field empty (validation test) on input#userName
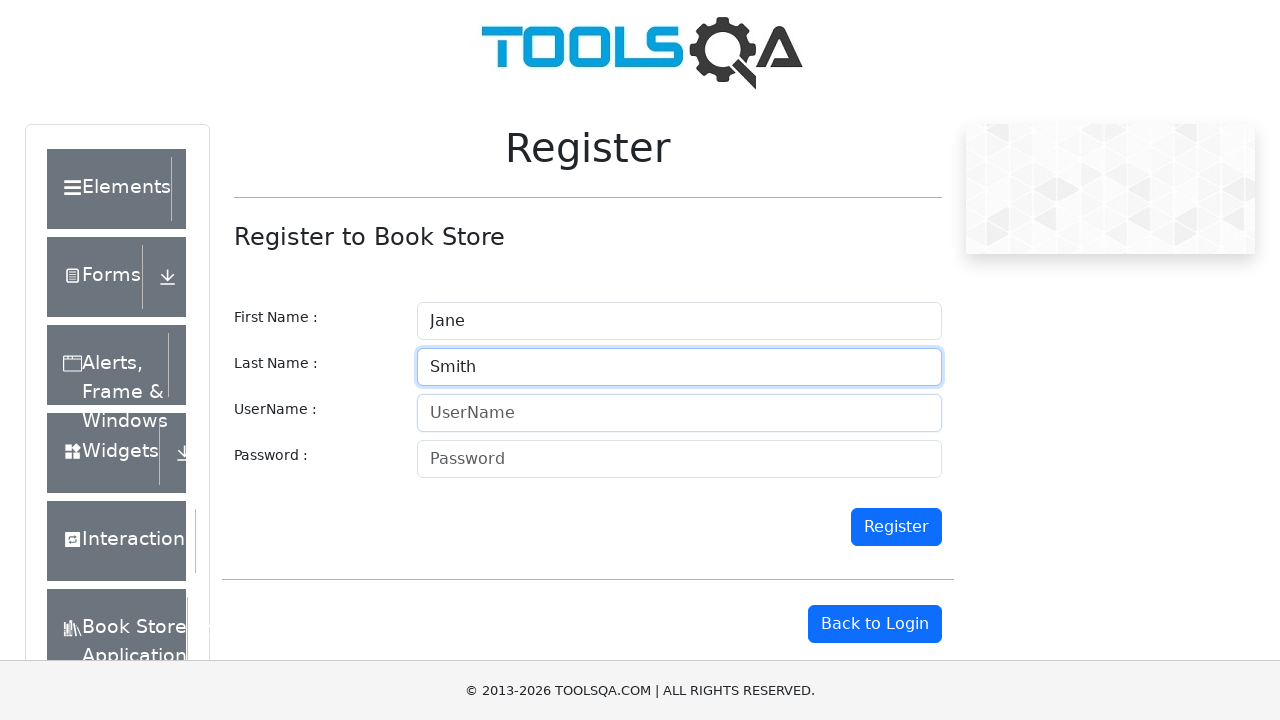

Filled password field with 'Pass@789012' on input#password
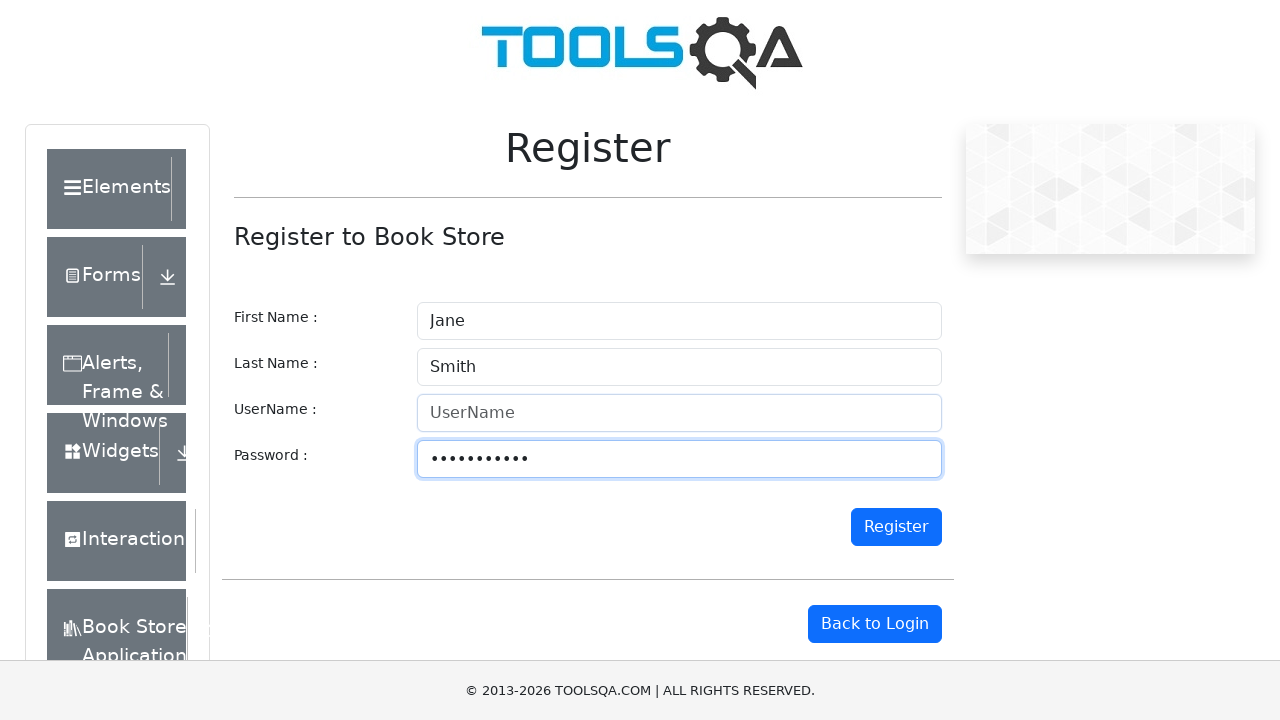

Clicked the register button at (896, 527) on button#register
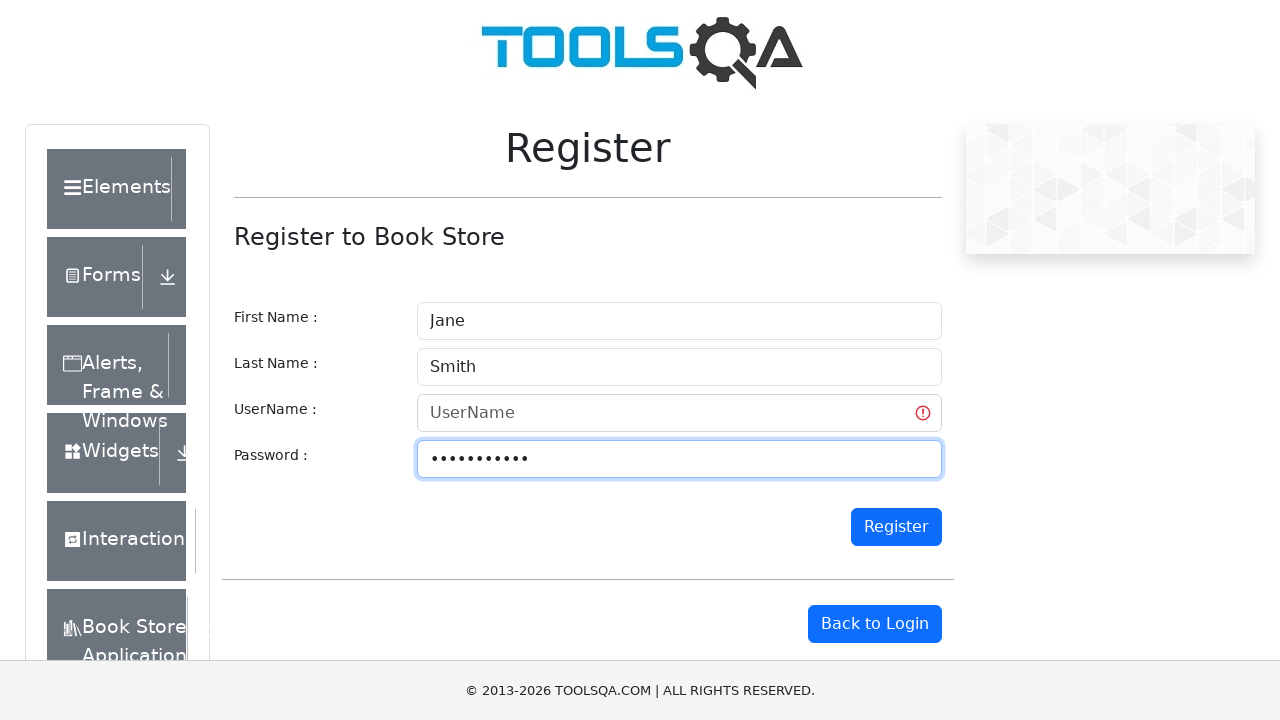

Validation error for missing username appeared
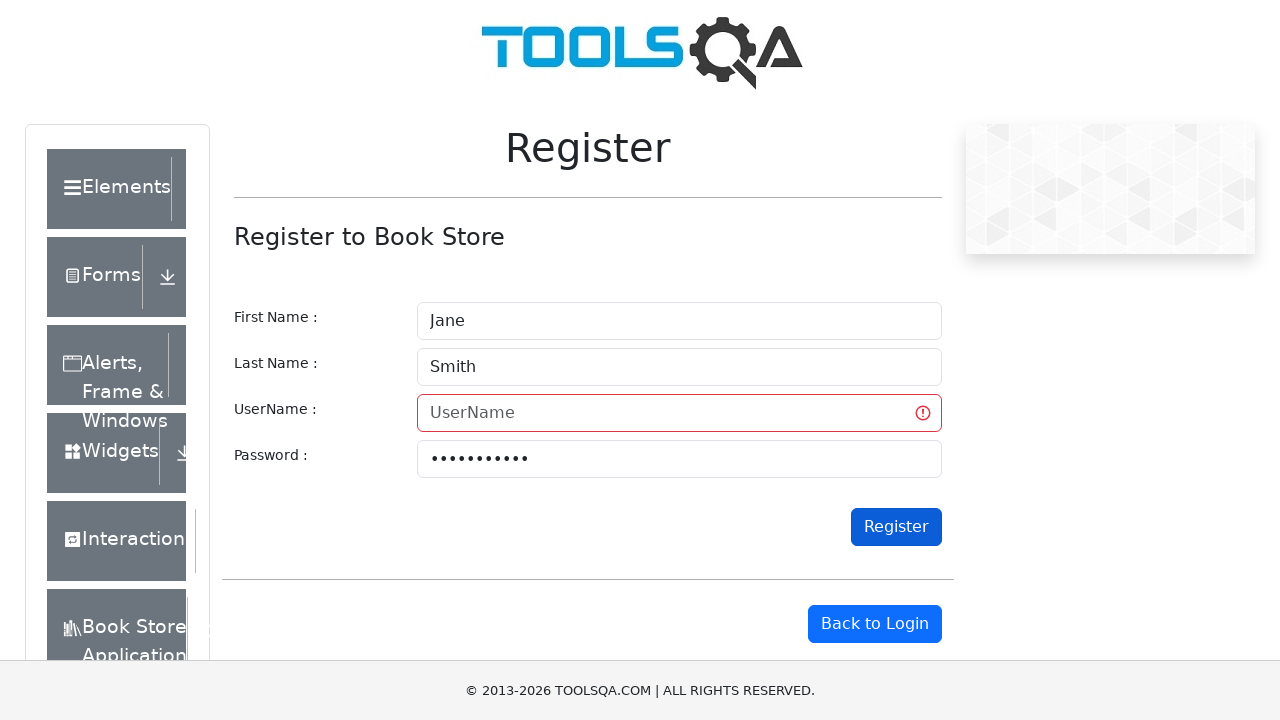

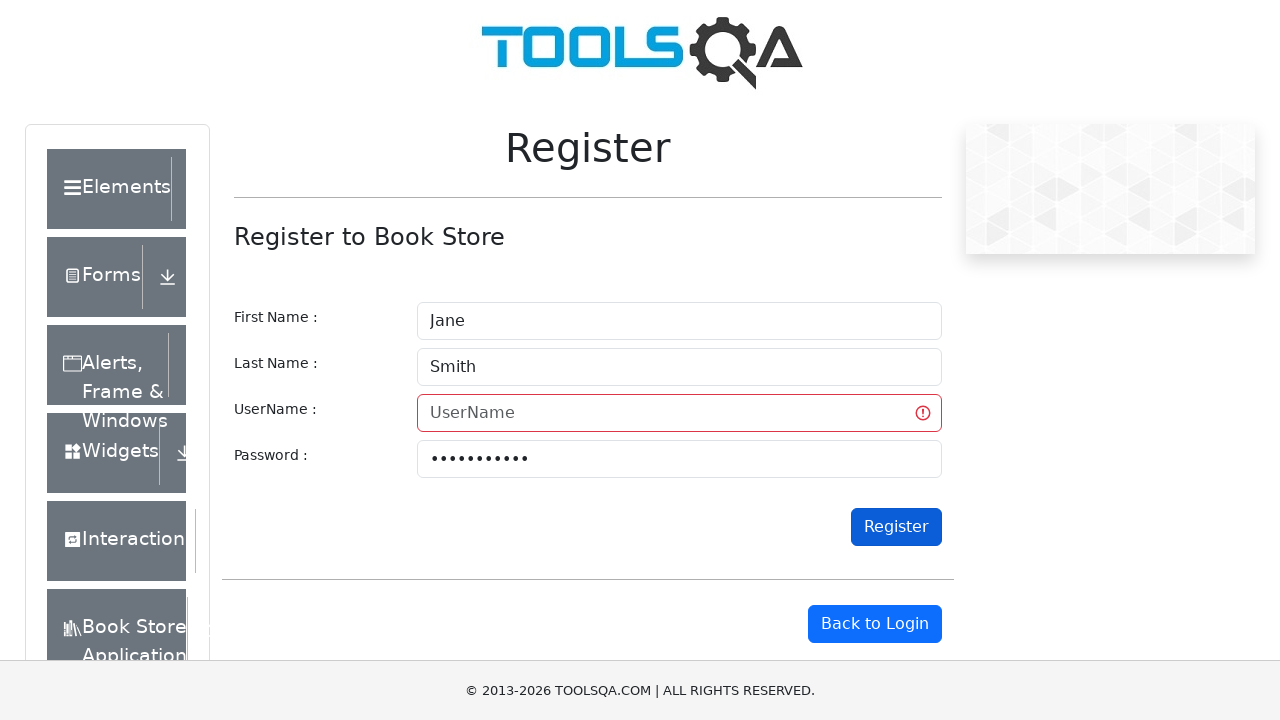